Fills out a simple form with a name field and submits it on the Sprint 1 sample application page.

Starting URL: https://ultimateqa.com/sample-application-lifecycle-sprint-1/

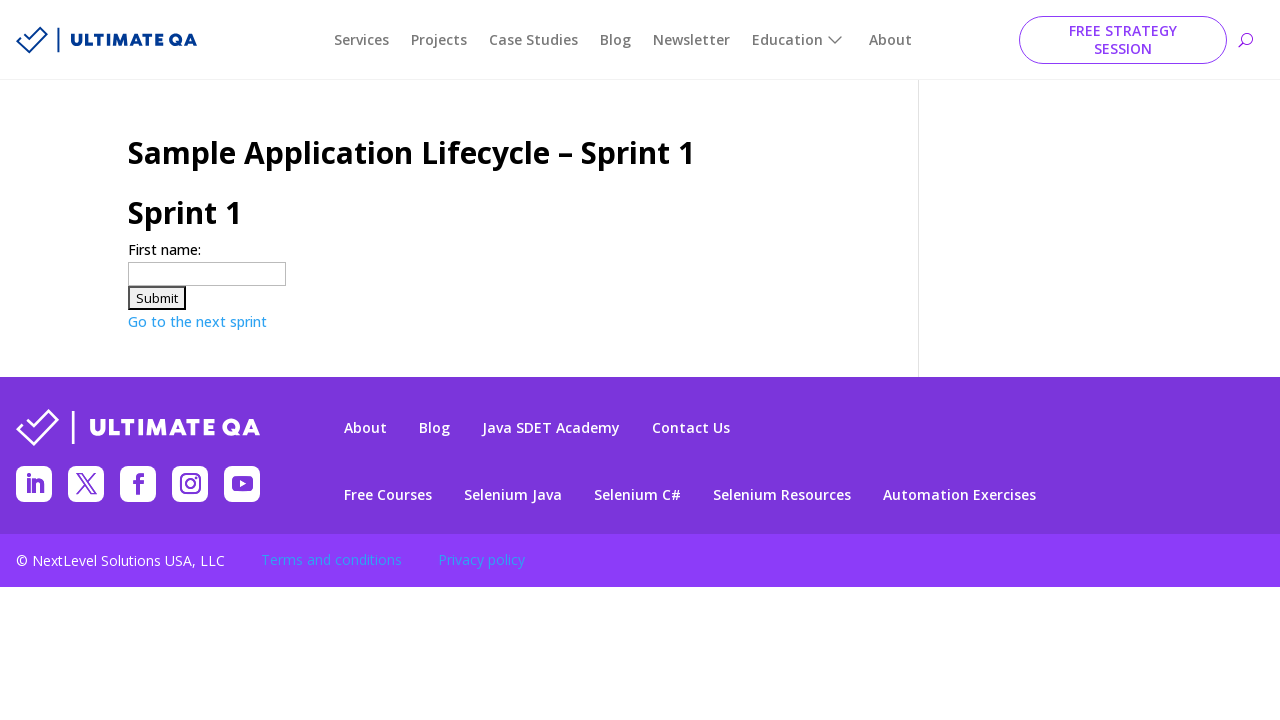

Navigated to Sprint 1 sample application page
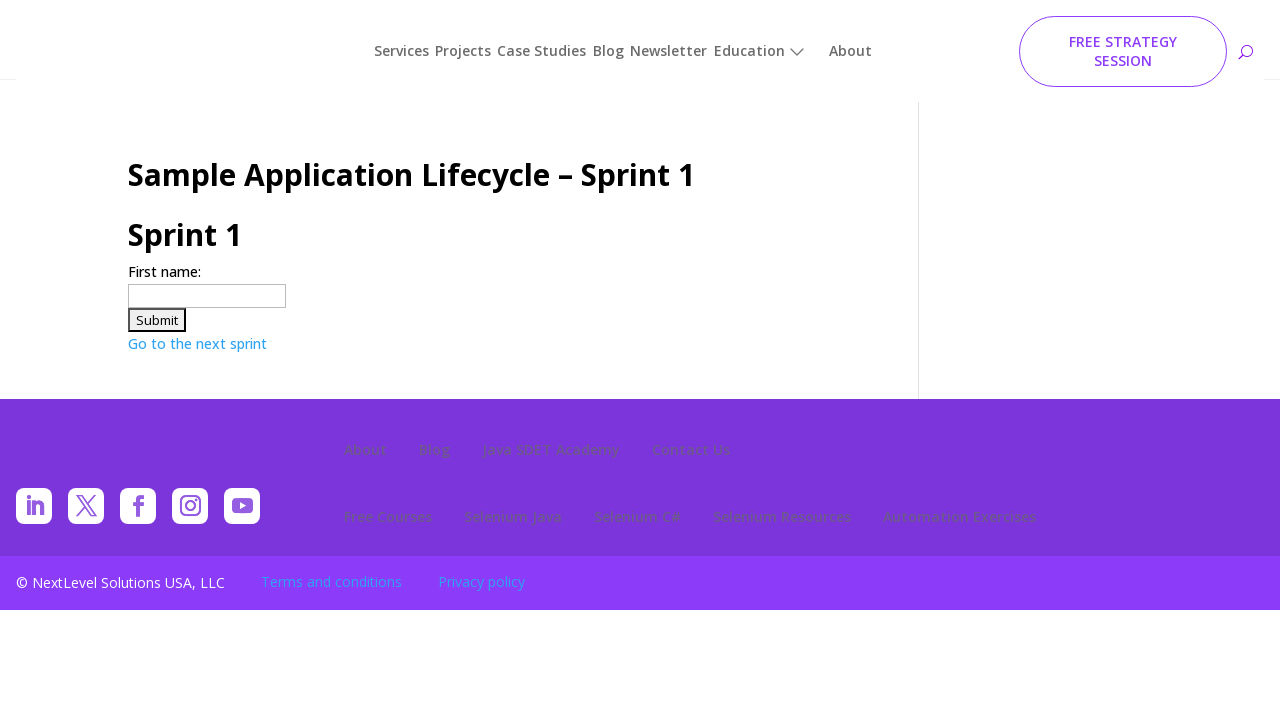

Clicked on the name textbox at (207, 274) on internal:role=textbox
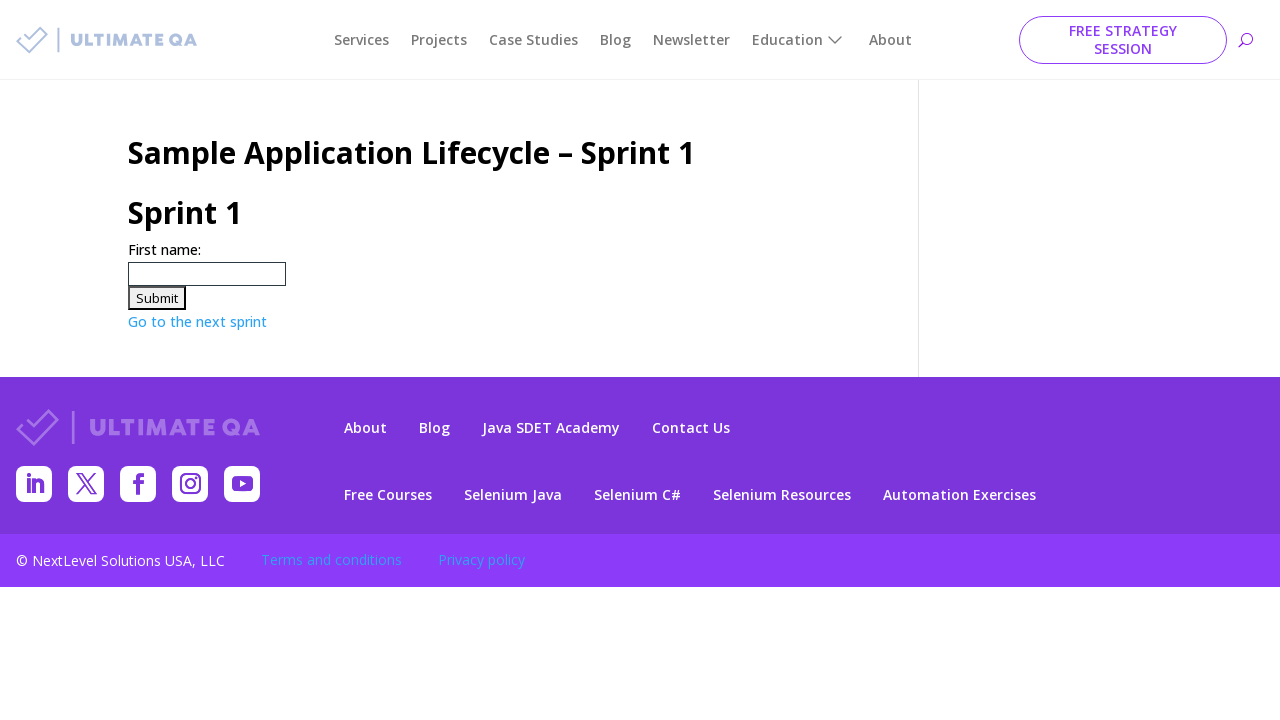

Filled name field with 'Carlos Rodriguez' on internal:role=textbox
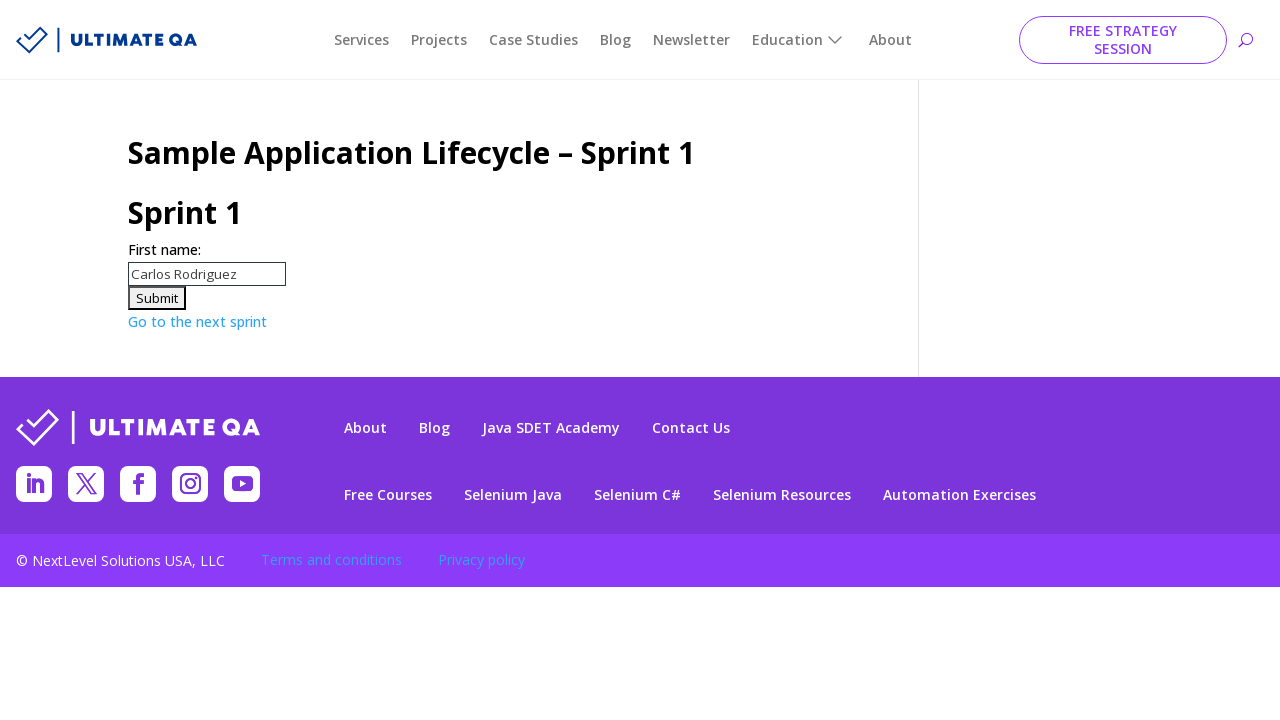

Clicked submit button to submit the form at (157, 298) on xpath=//input[@type='submit']
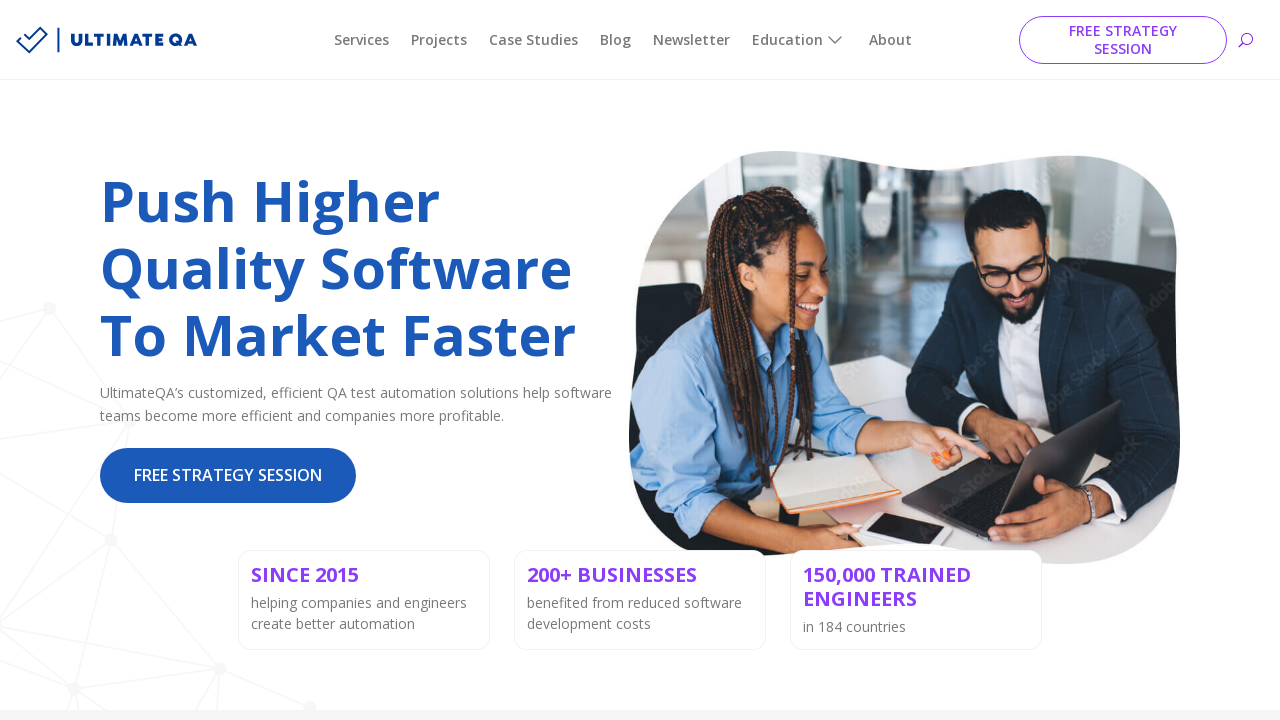

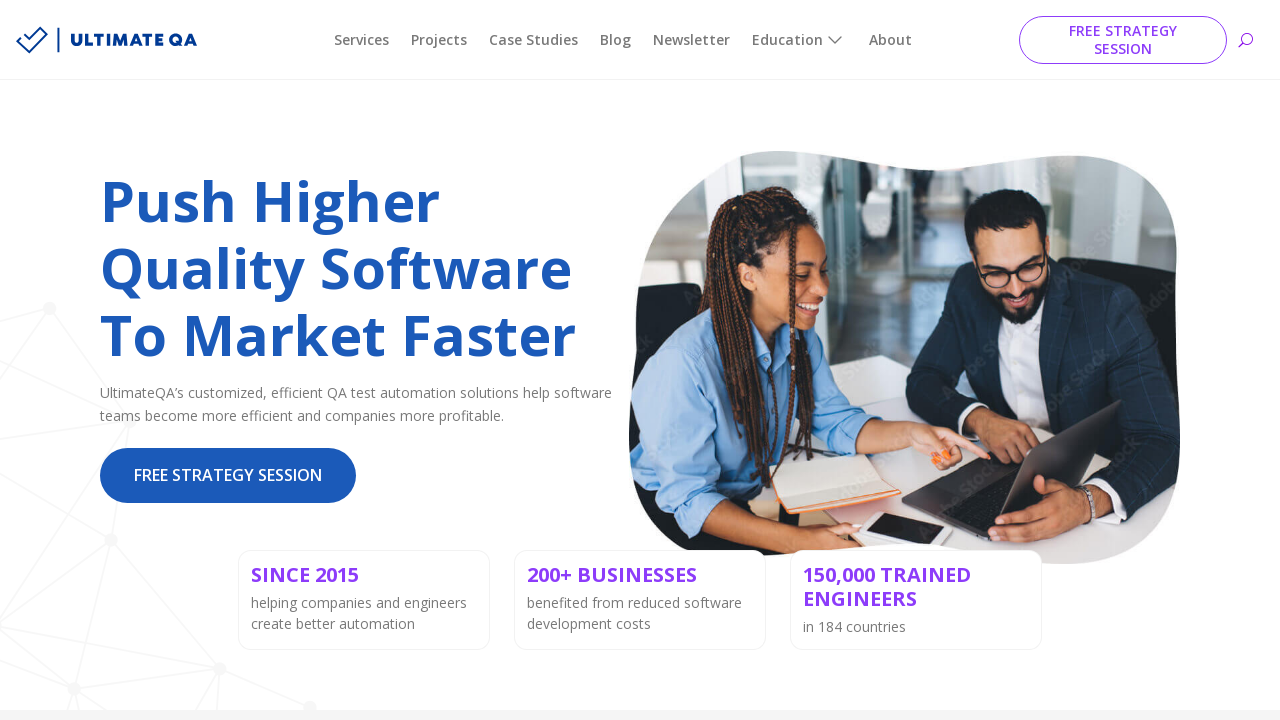